Tests dynamic table functionality by clearing existing data, entering new JSON data, and refreshing the table to display the new data

Starting URL: https://testpages.herokuapp.com/styled/tag/dynamic-table.html

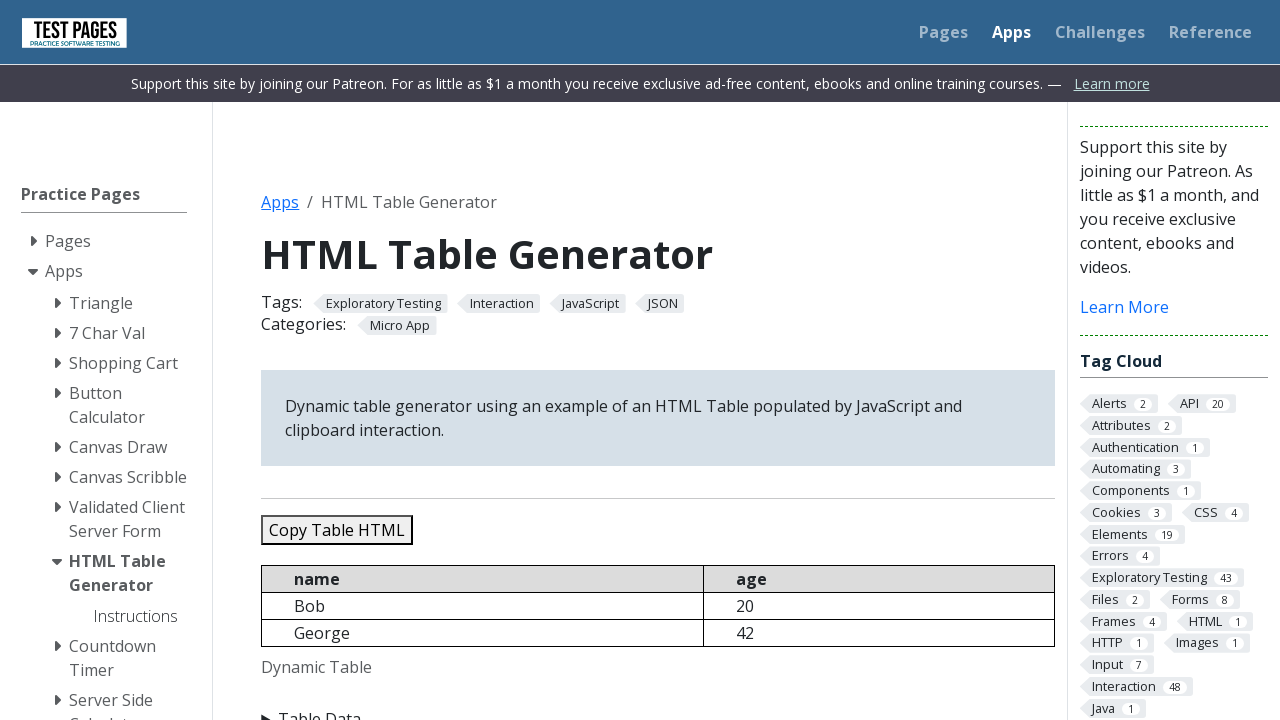

Clicked on Table Data button to expand the data input section at (658, 708) on xpath=//summary[.='Table Data']
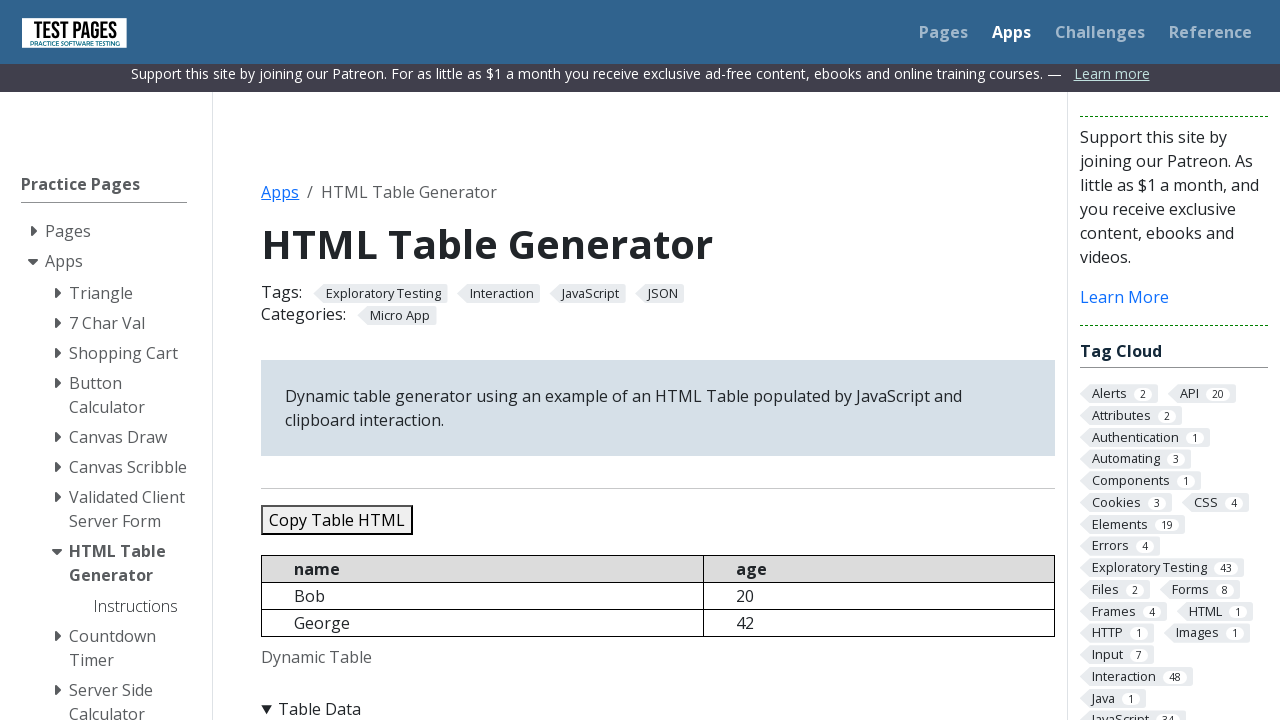

Clicked on JSON data input field at (658, 360) on #jsondata
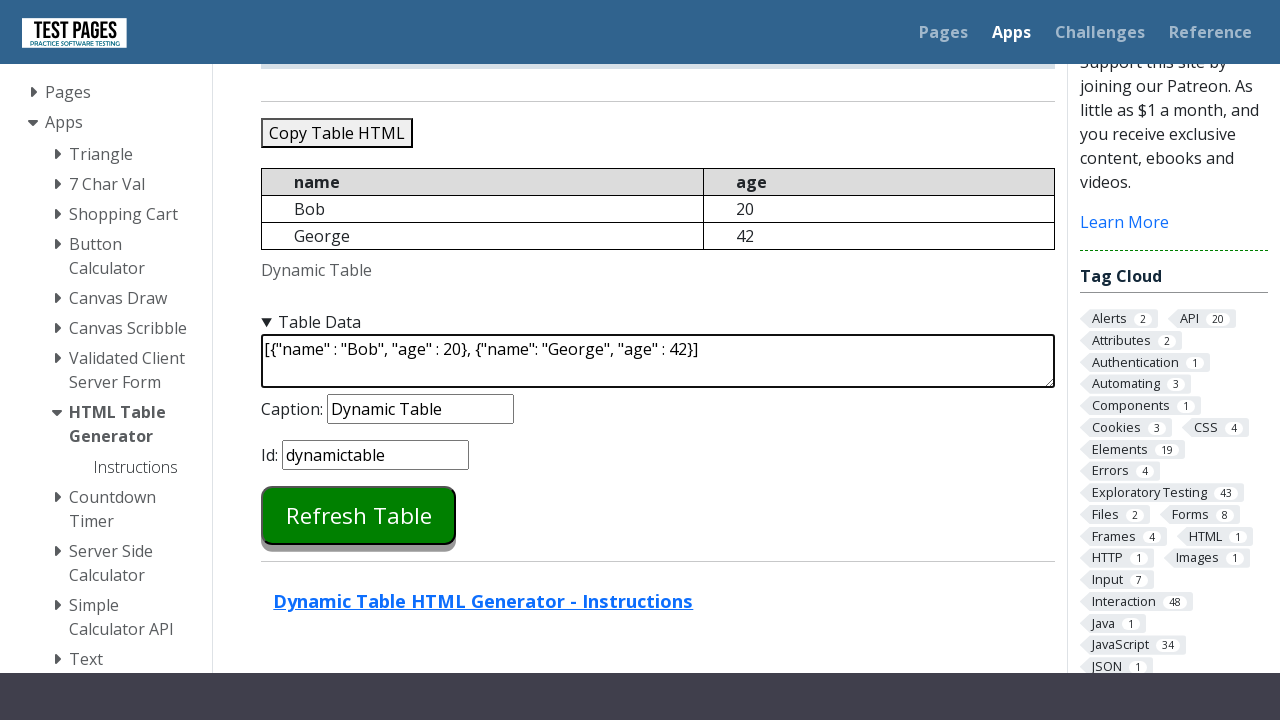

Selected all existing JSON data
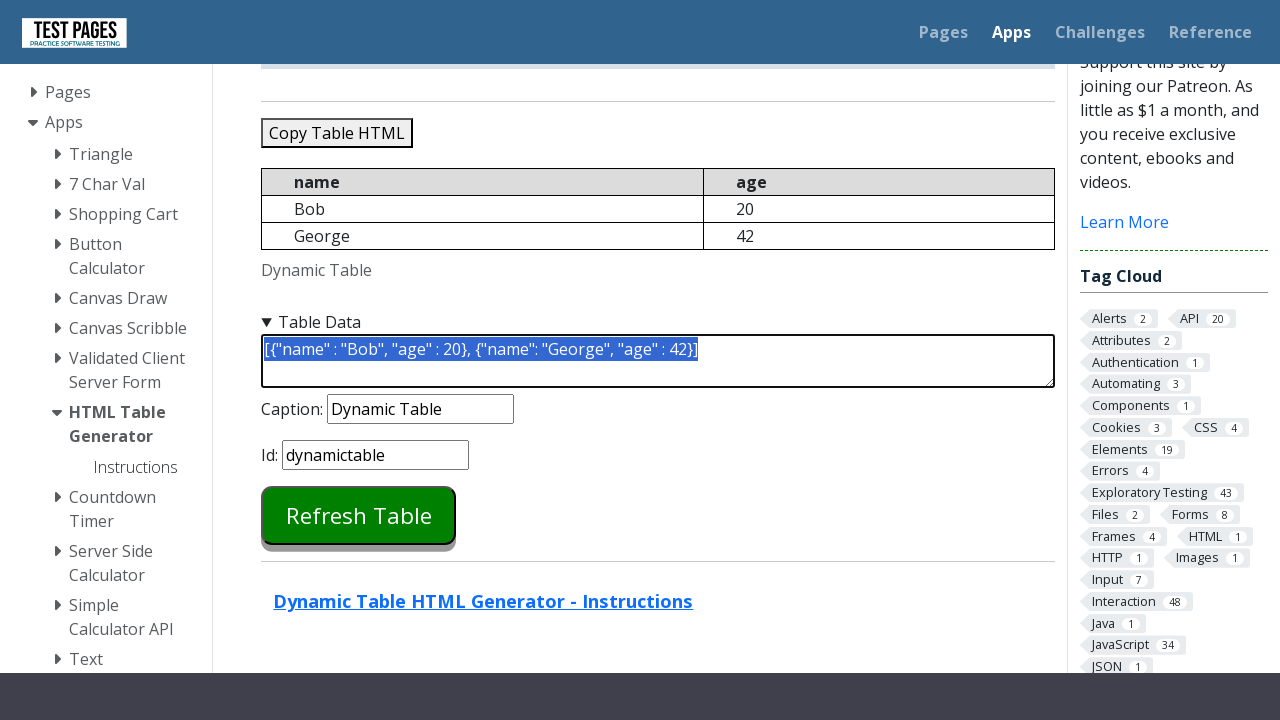

Deleted existing JSON data from input field
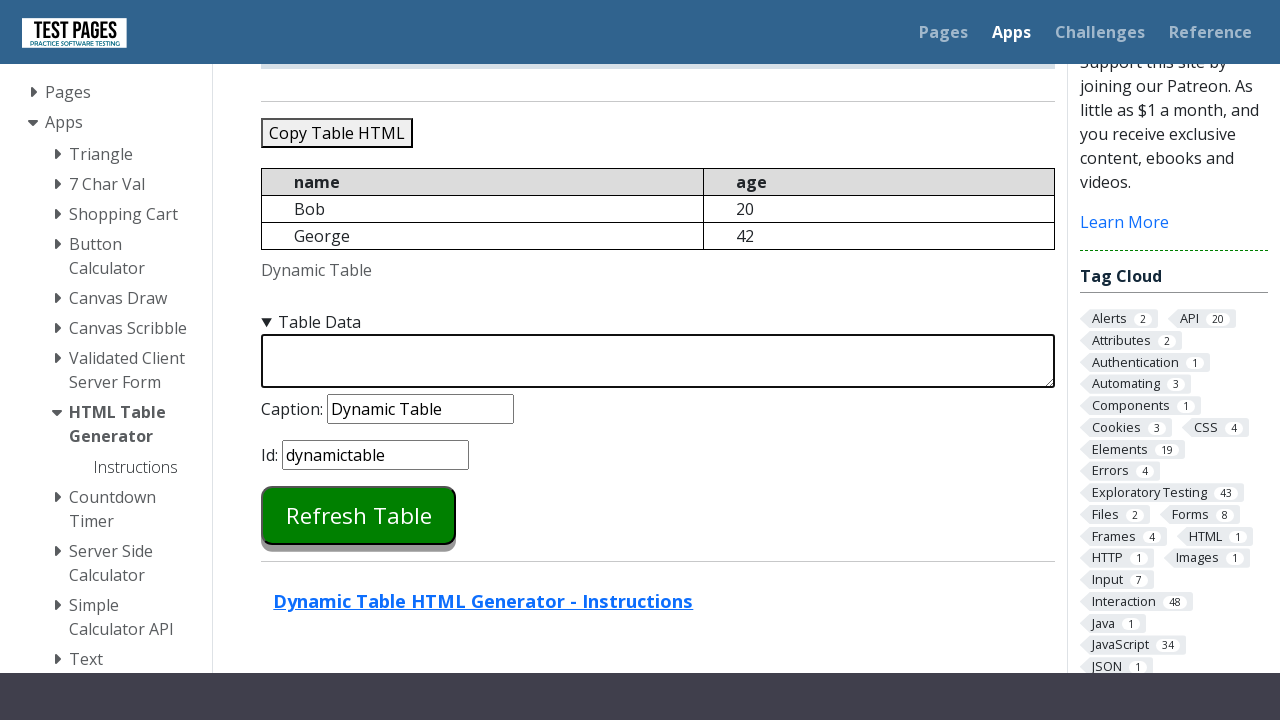

Entered new JSON data with 5 records (Bob, George, Sara, Conor, Jennifer) on #jsondata
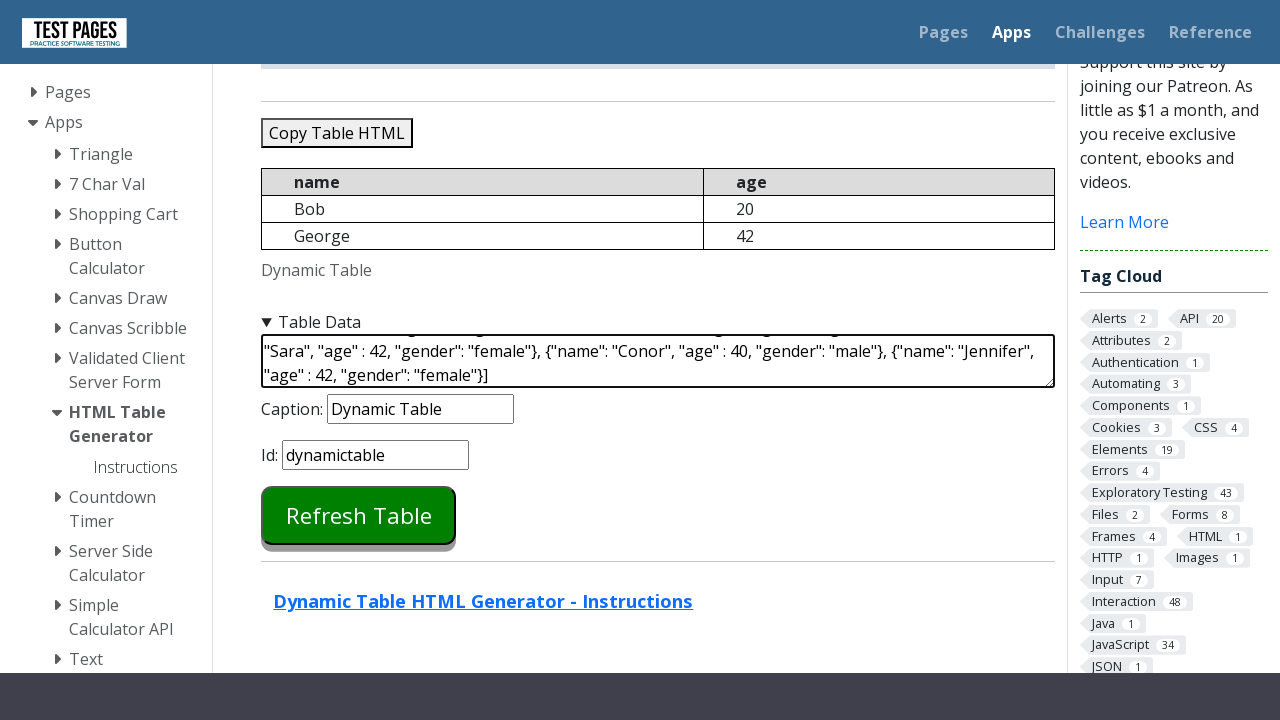

Clicked refresh button to update the table with new data at (359, 515) on #refreshtable
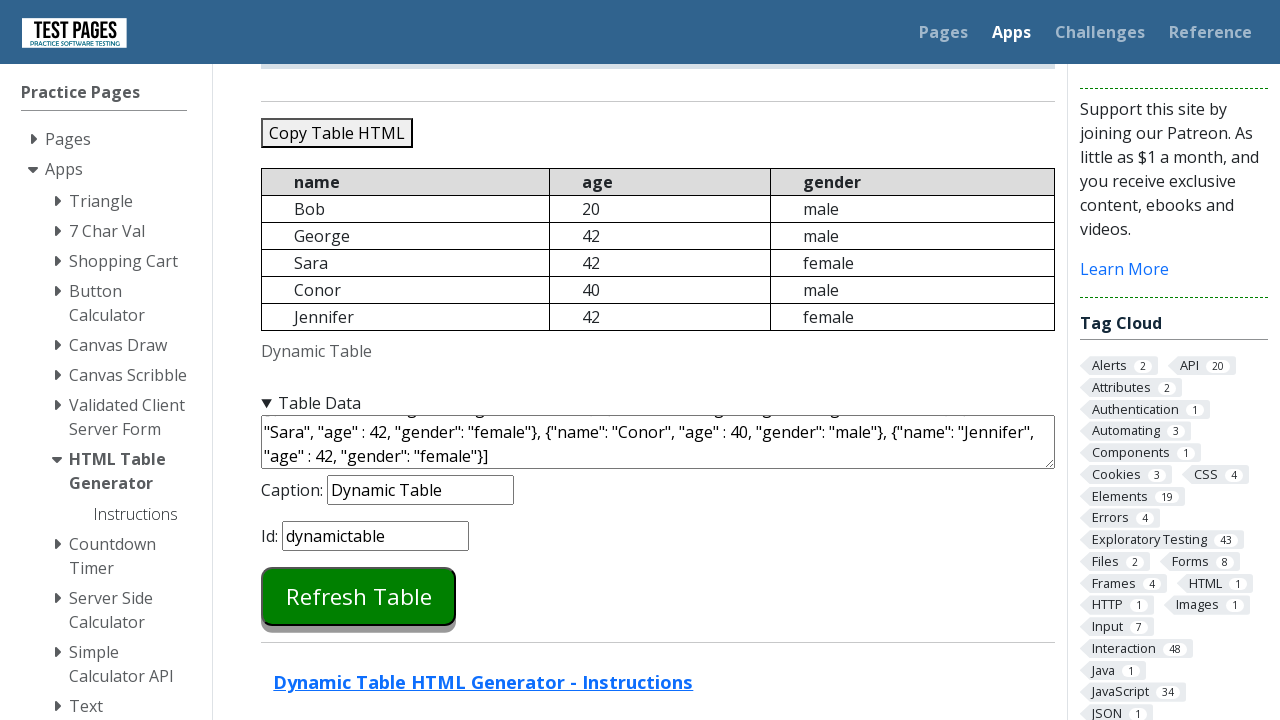

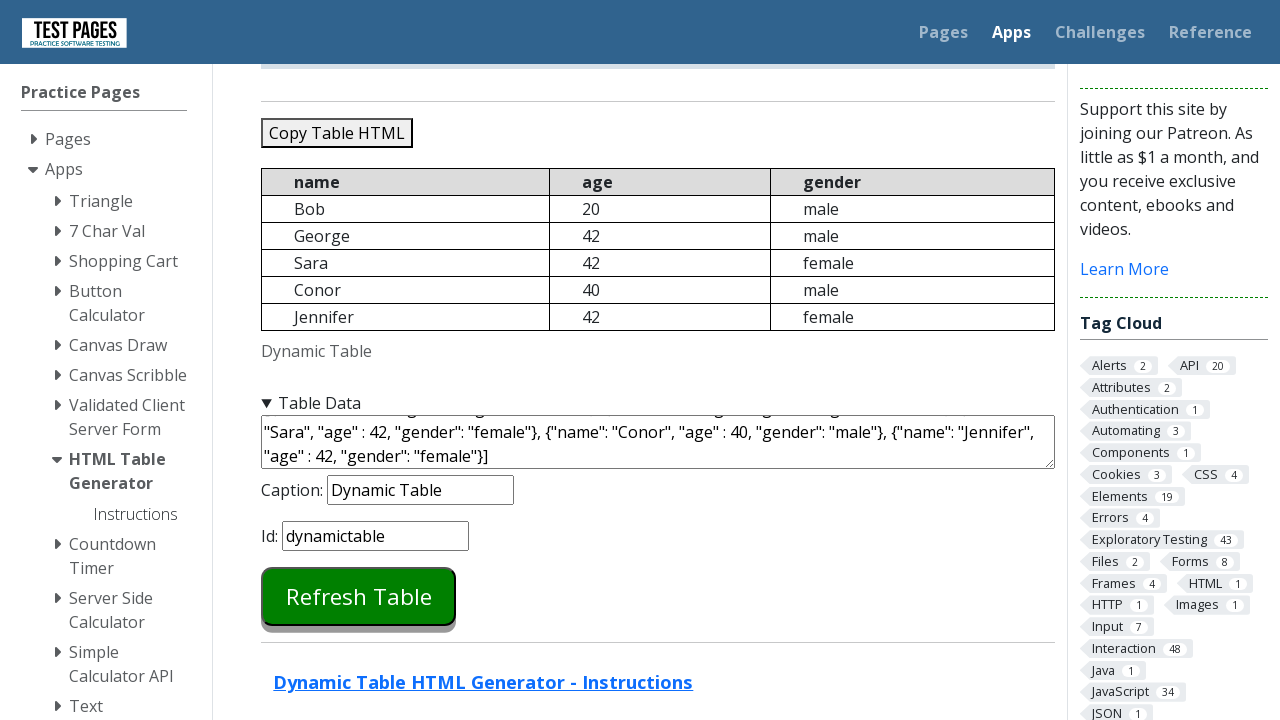